Tests dynamic content loading by clicking a button and verifying the "Hello World!" text appears after loading

Starting URL: https://the-internet.herokuapp.com/dynamic_loading/1

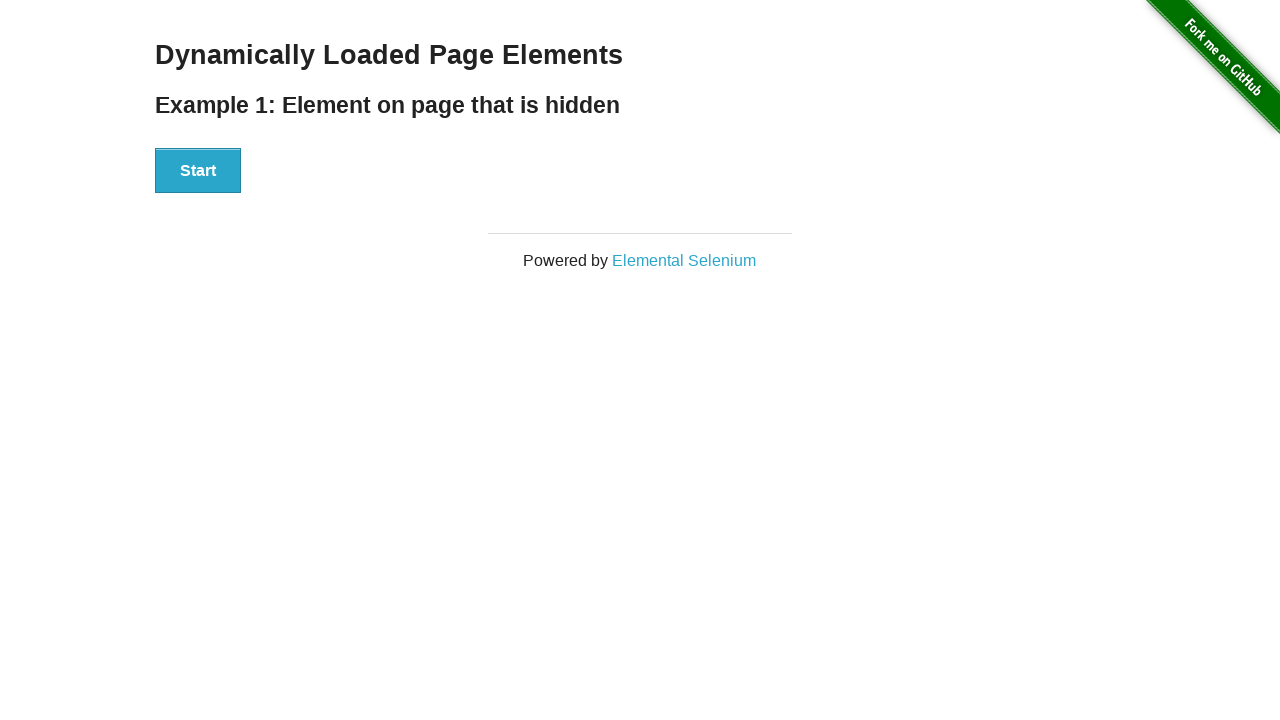

Clicked Start button to trigger dynamic loading at (198, 171) on xpath=//button
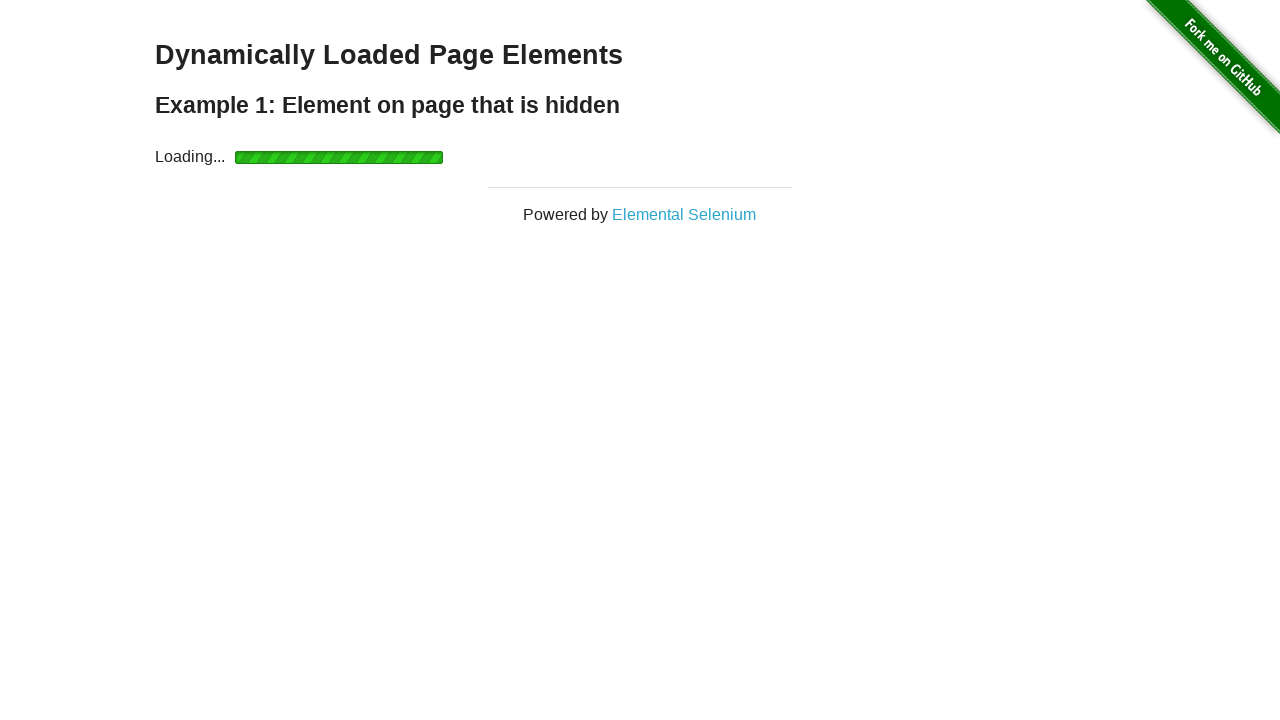

Waited for 'Hello World!' text to appear after loading
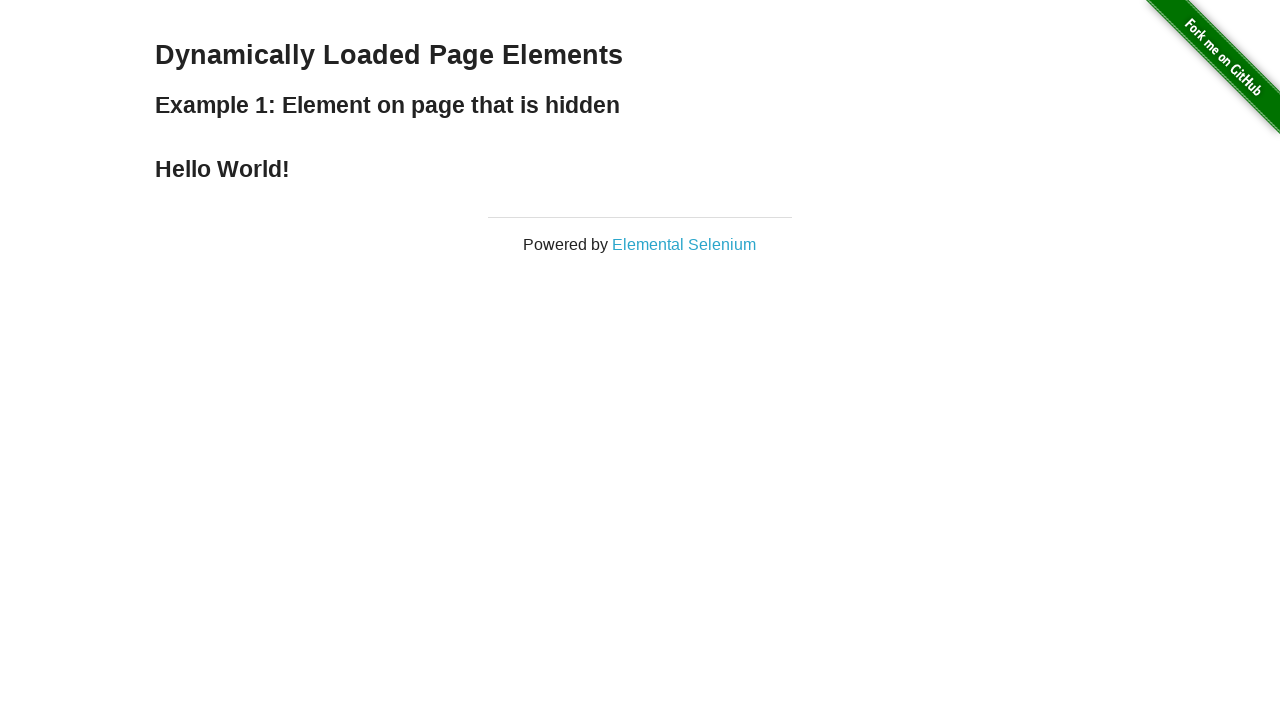

Located the finish element with 'Hello World!' text
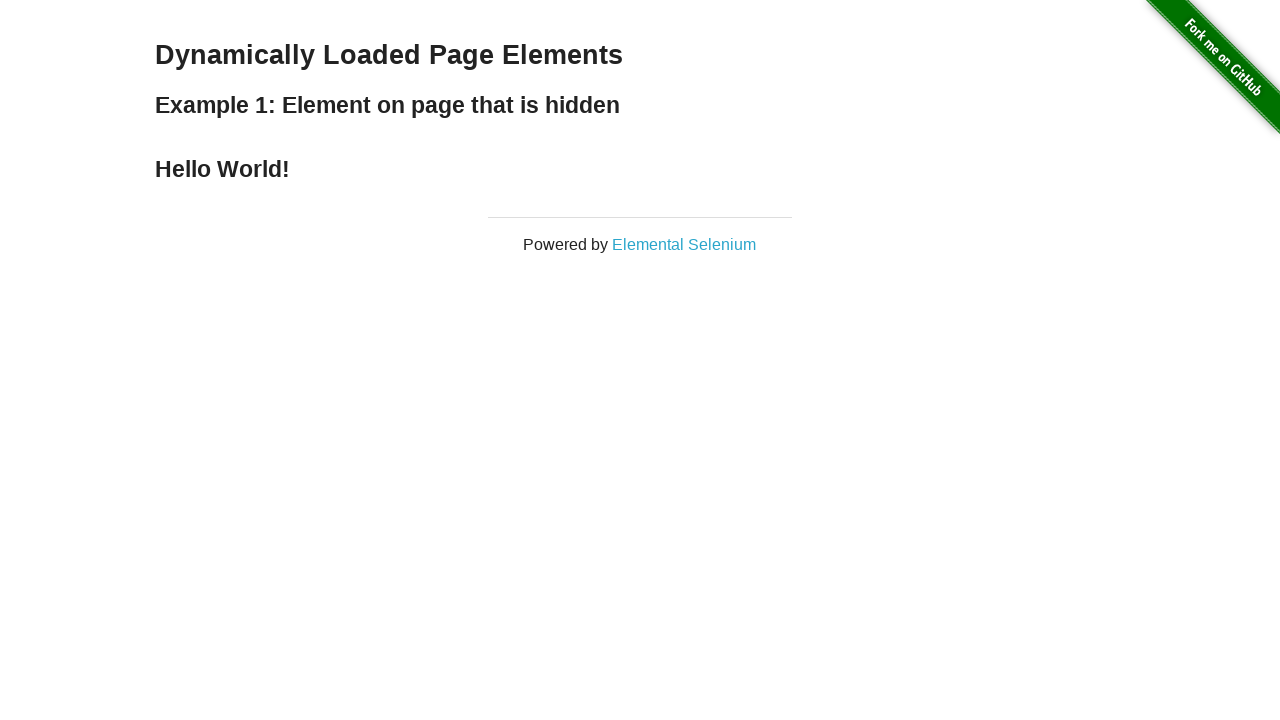

Clicked on the 'Hello World!' text element at (640, 169) on xpath=//div[@id='finish']//h4
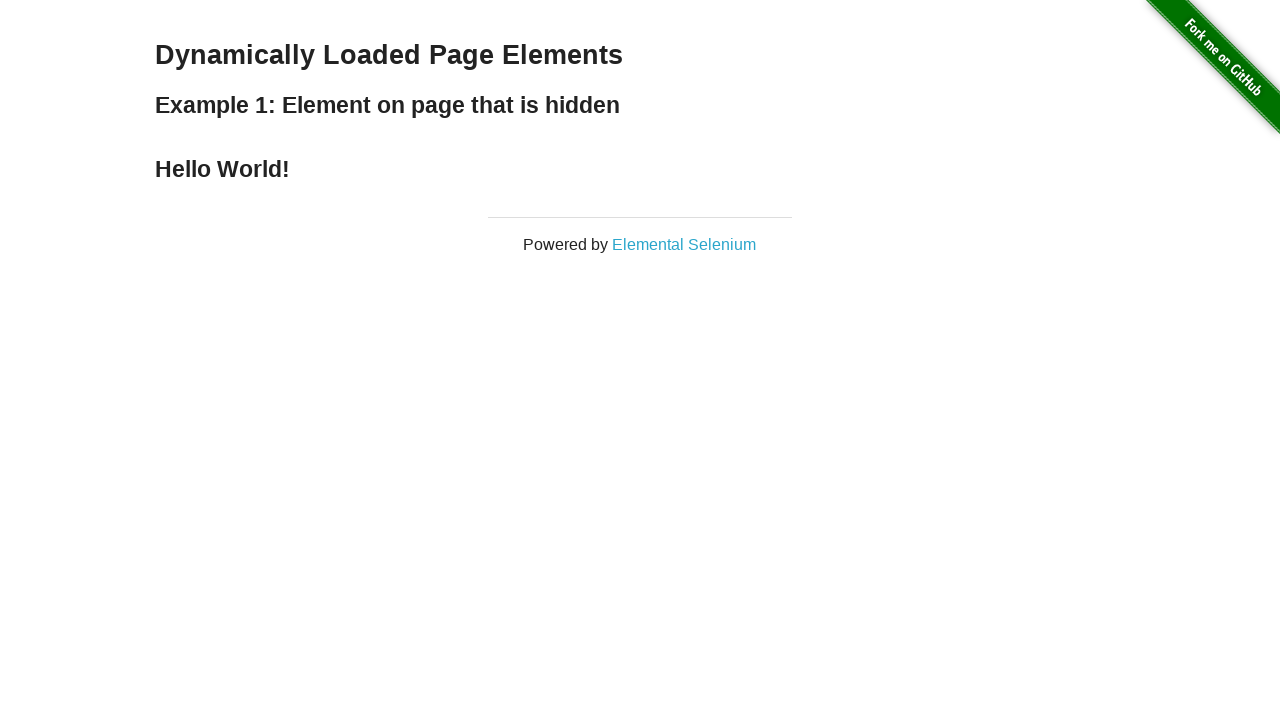

Retrieved text content from finish element
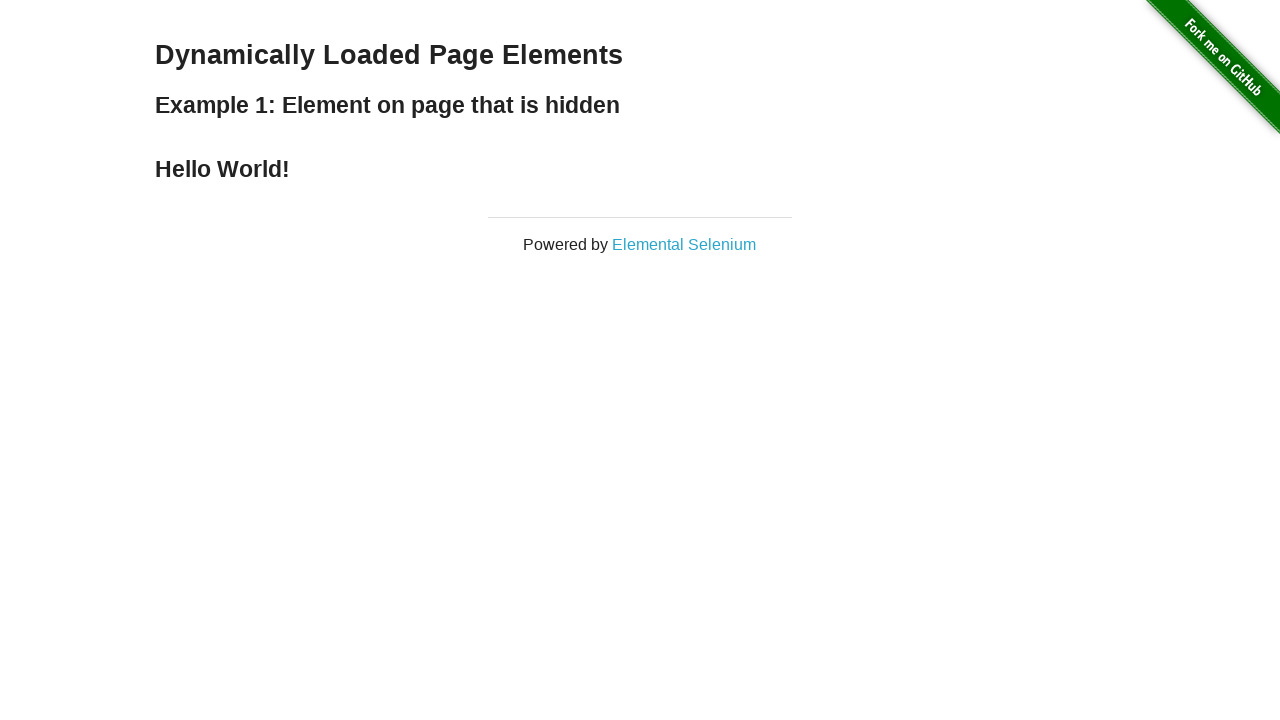

Verified 'Hello World!' is displayed correctly
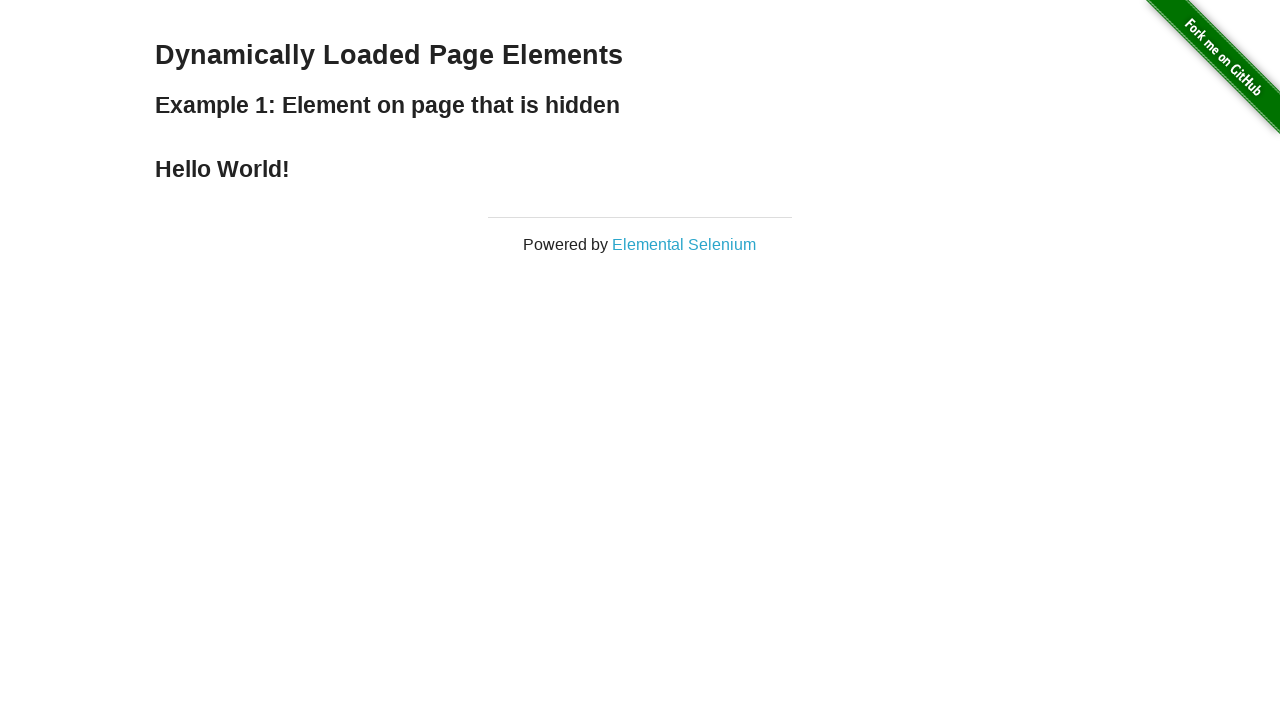

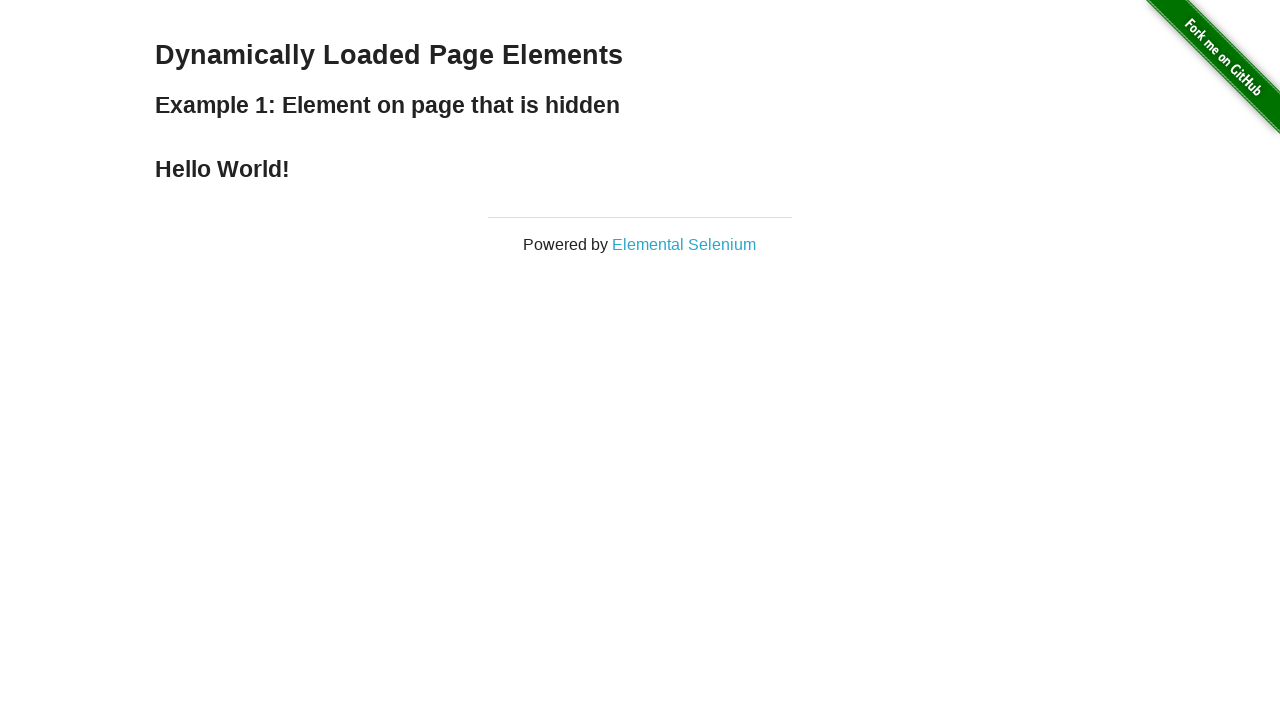